Tests login form validation with valid username and invalid password to verify error handling

Starting URL: https://www.saucedemo.com

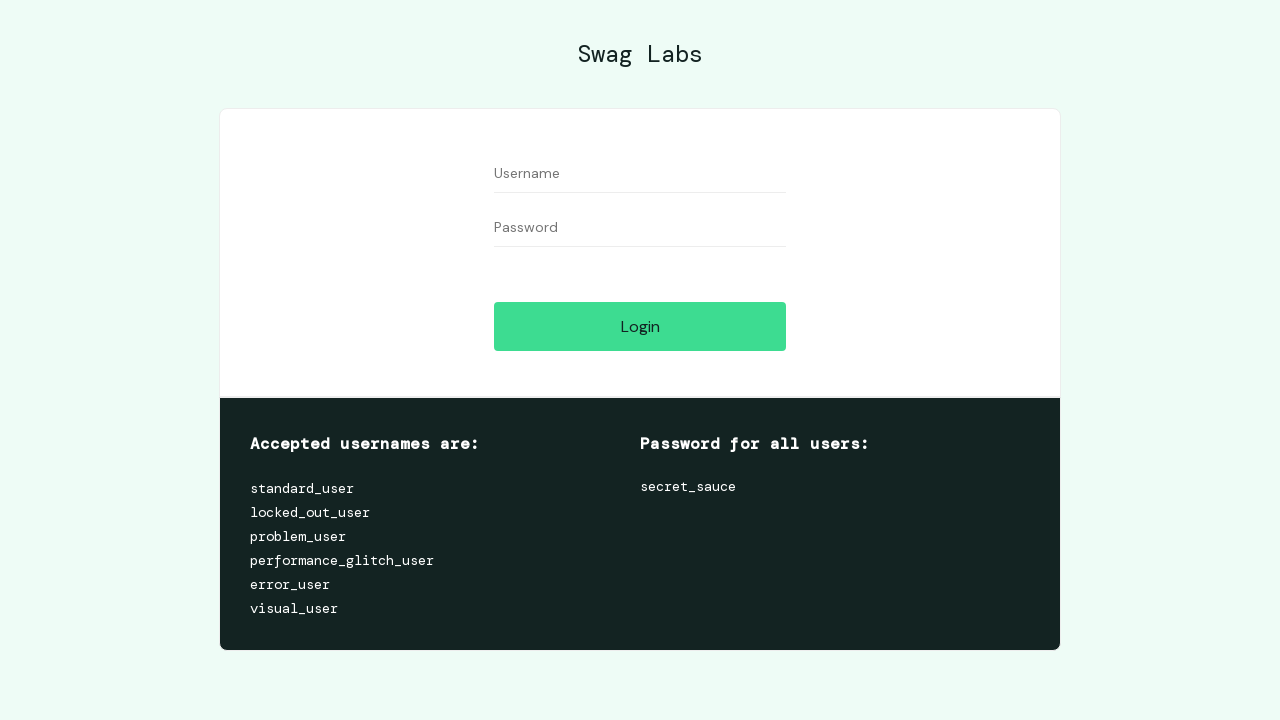

Username field is visible
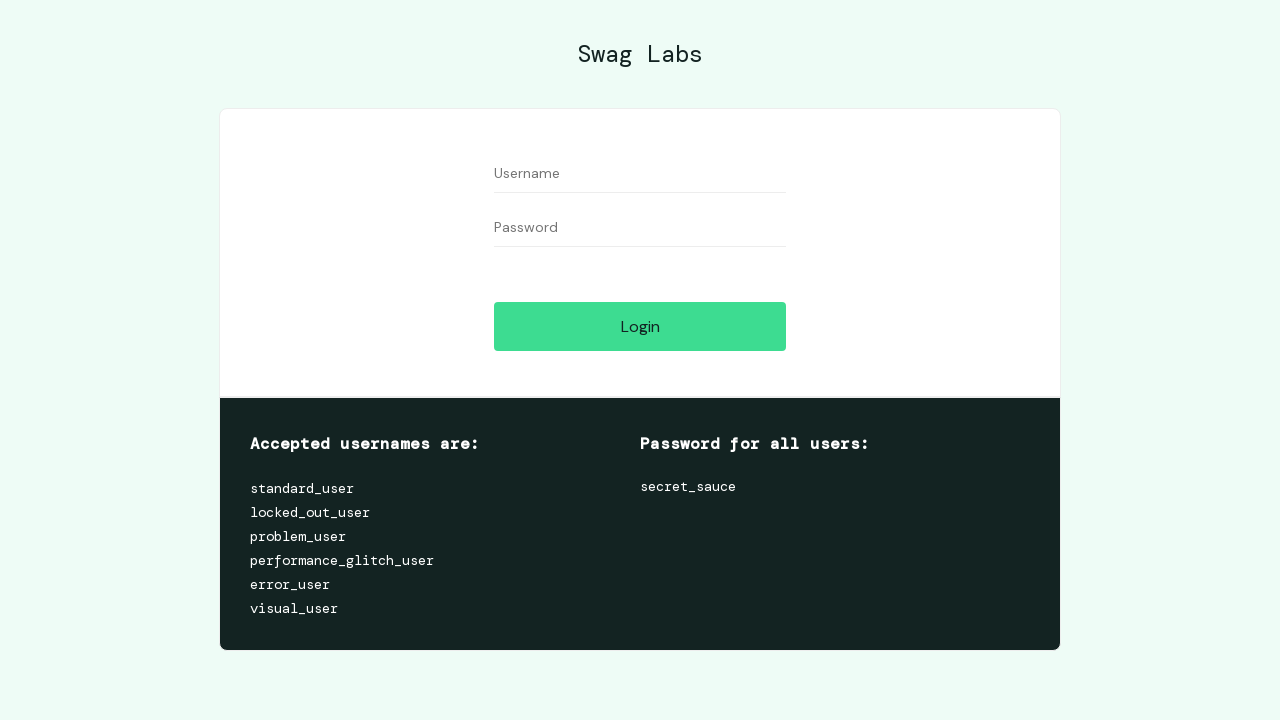

Filled username field with 'standard_user' on #user-name
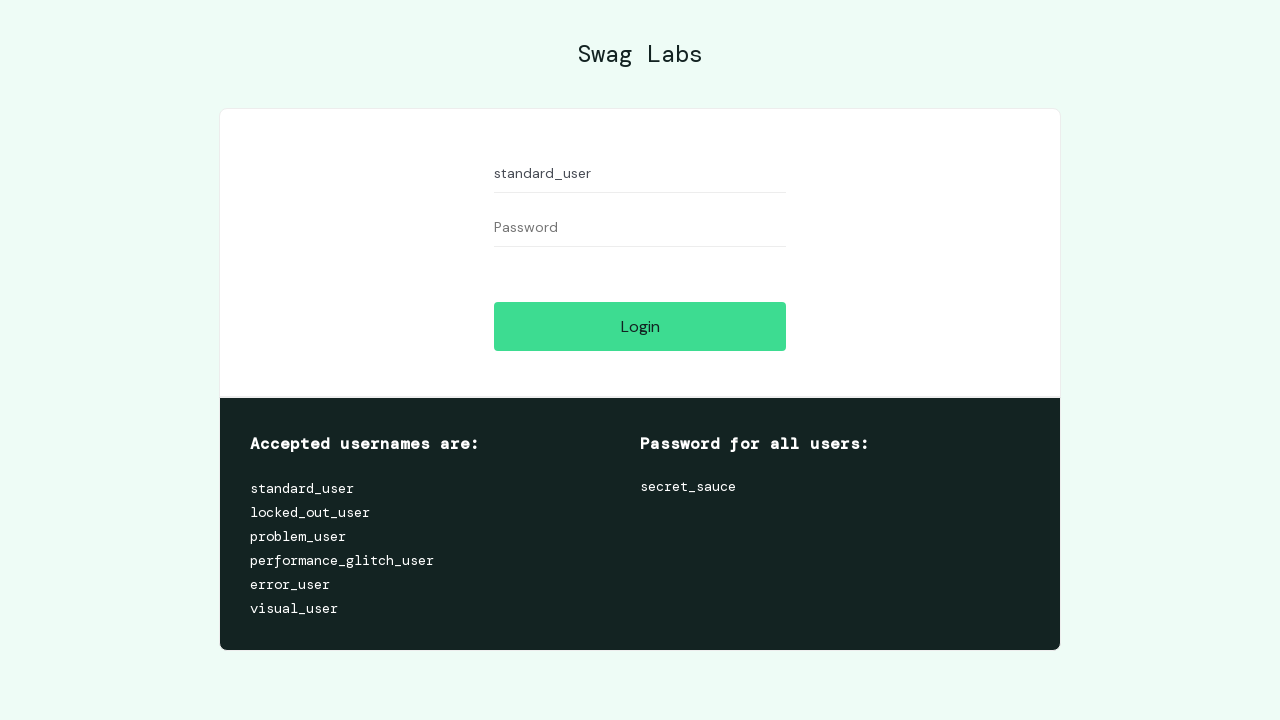

Password field is visible
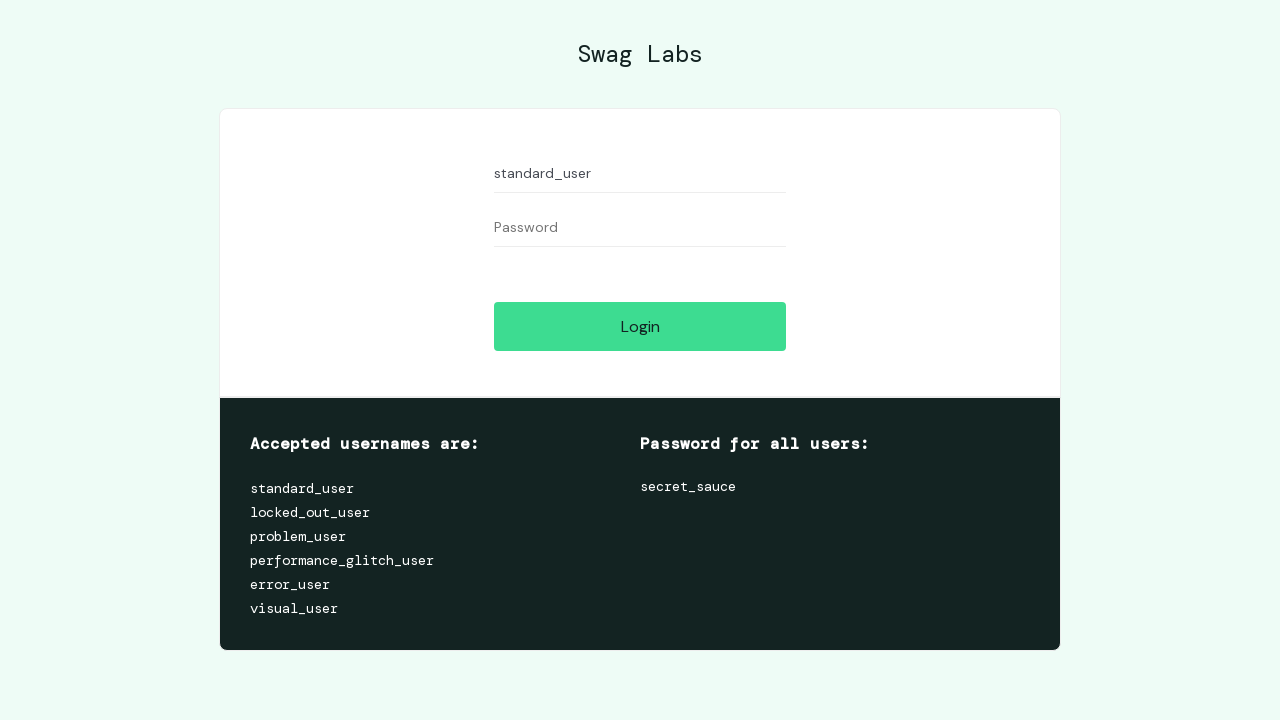

Filled password field with invalid password 'littleCat' on #password
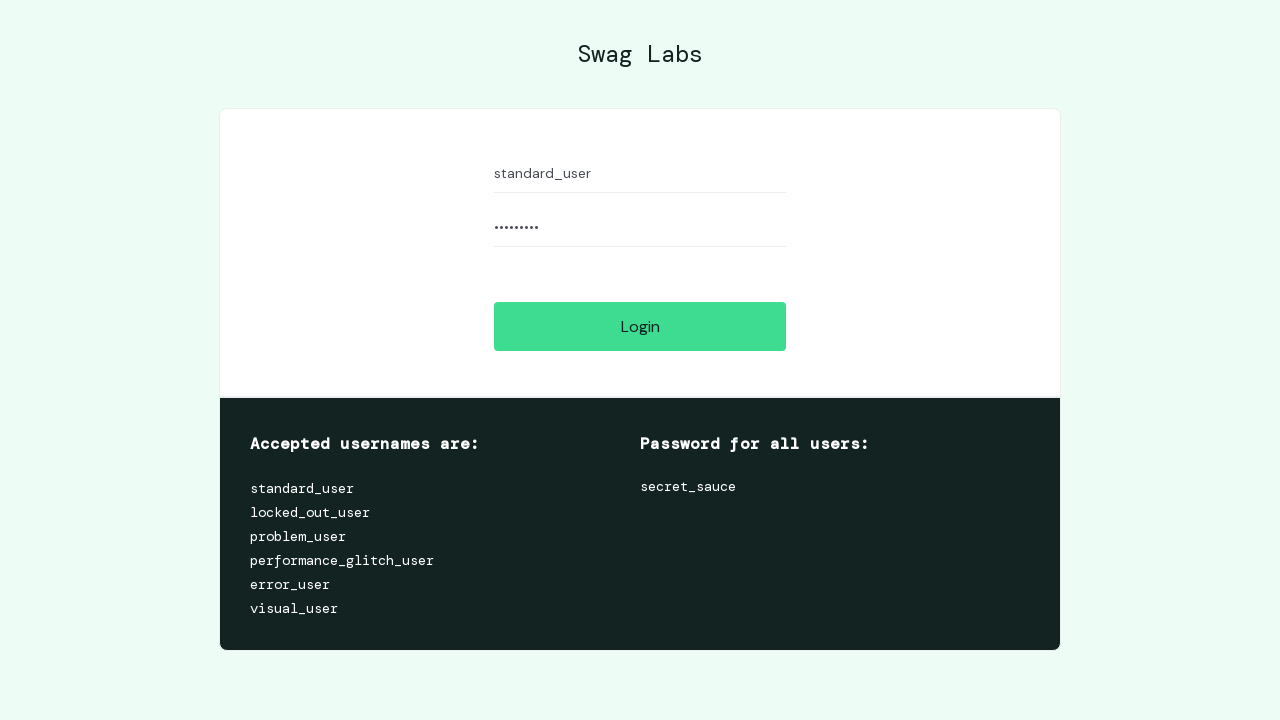

Clicked login button at (640, 326) on #login-button
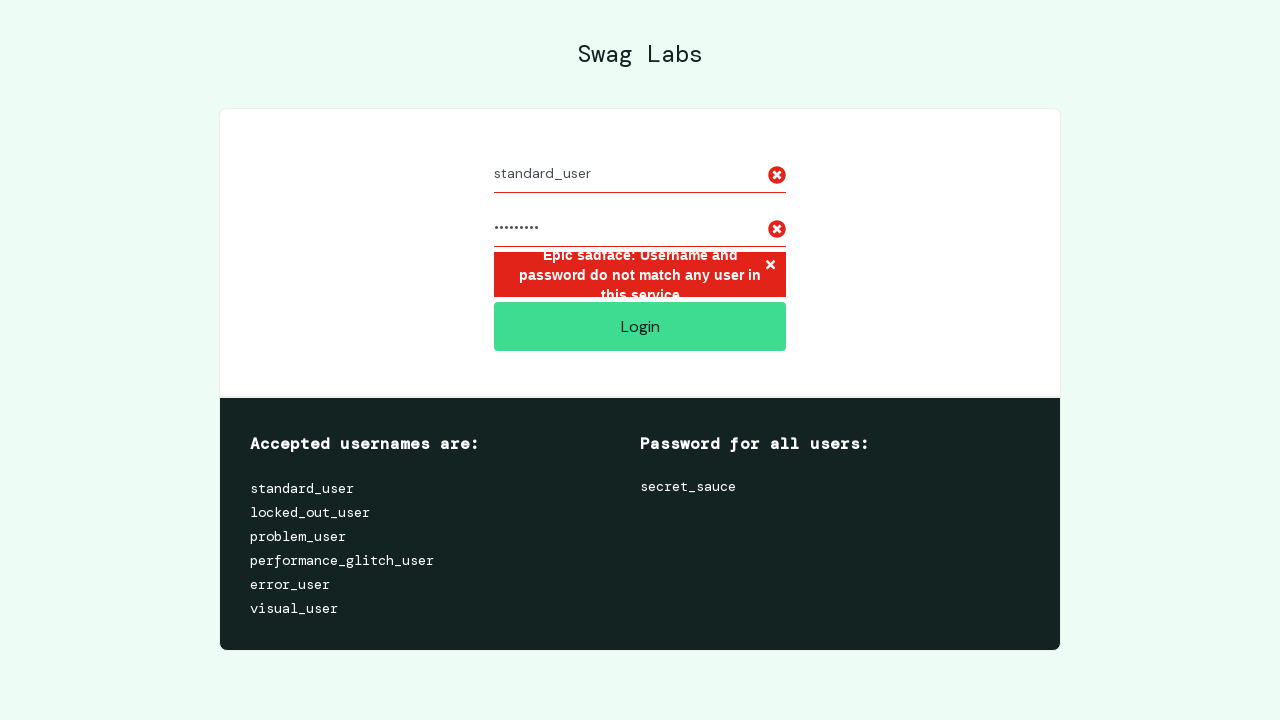

Error message container is displayed, confirming login validation failure
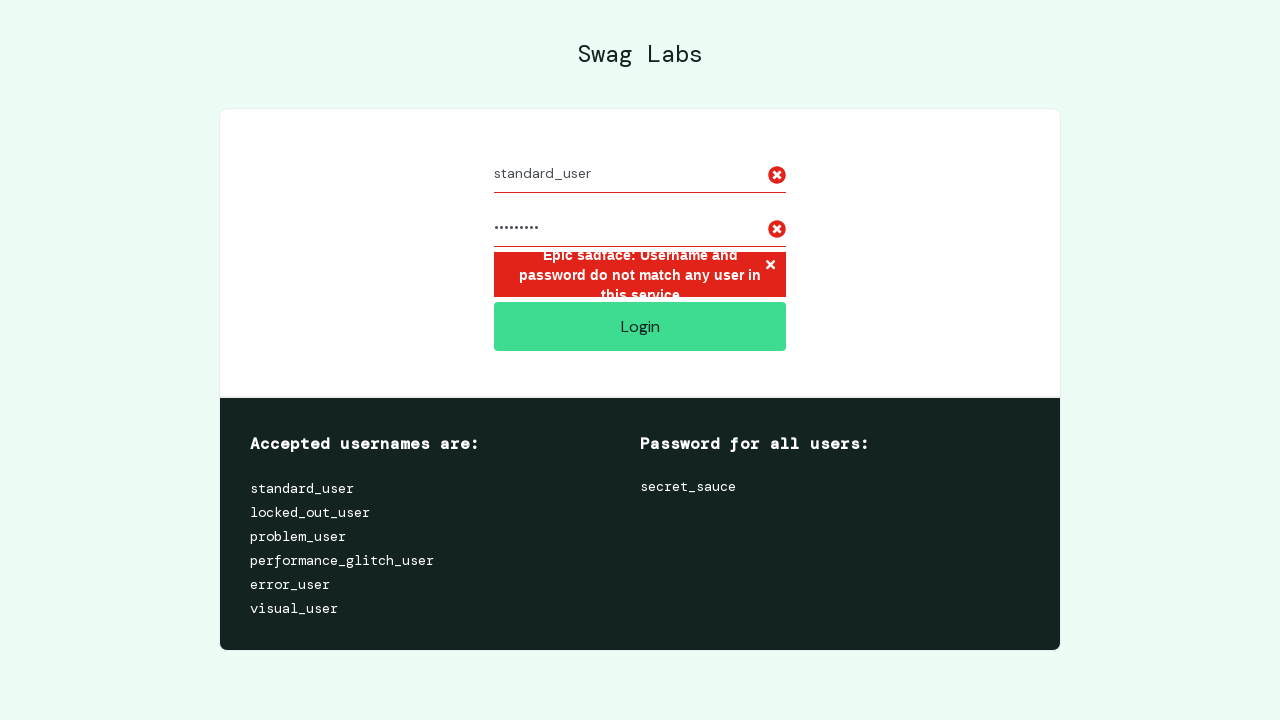

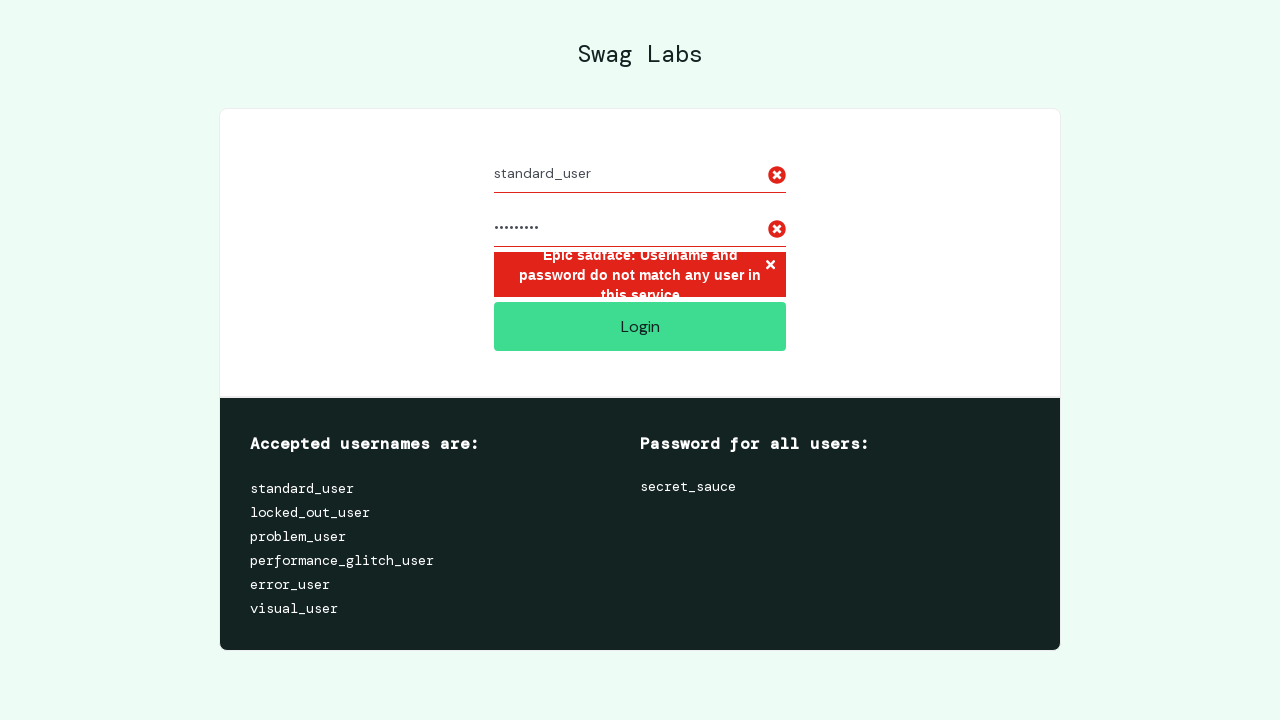